Tests drag and drop functionality by dragging a source element and dropping it onto a target element on the jQuery UI droppable demo page

Starting URL: http://jqueryui.com/resources/demos/droppable/default.html

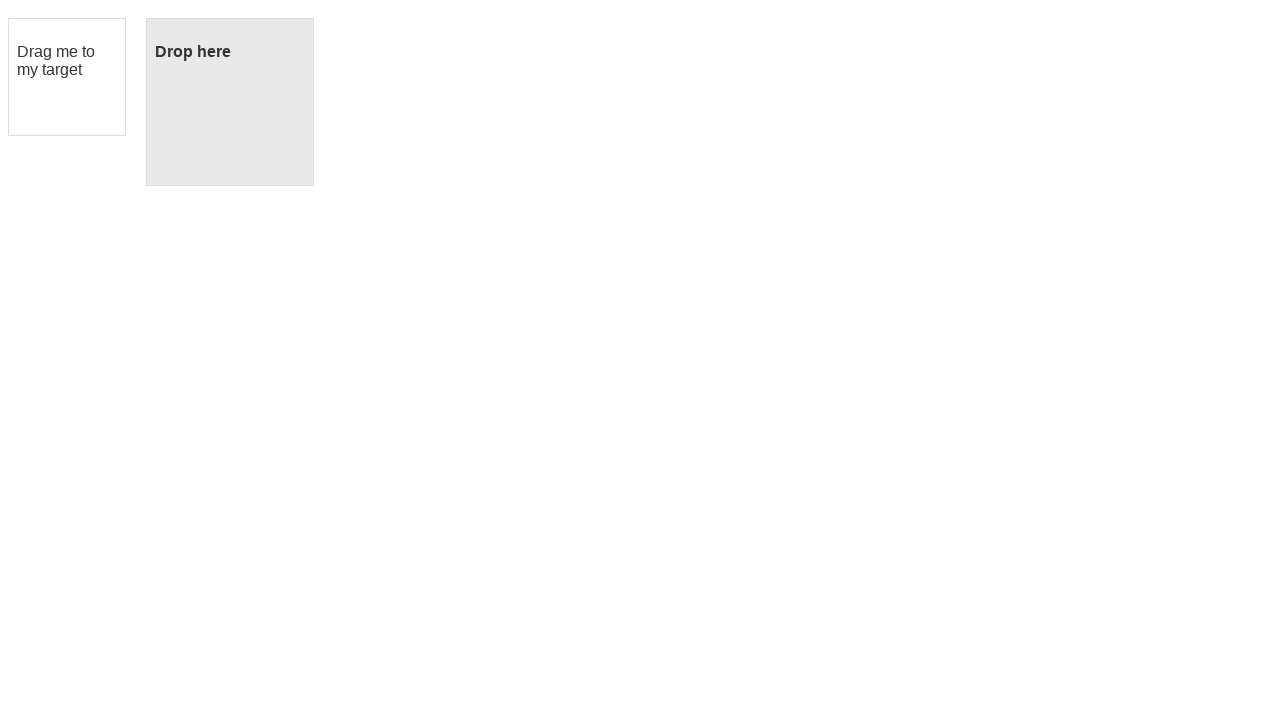

Navigated to jQuery UI droppable demo page
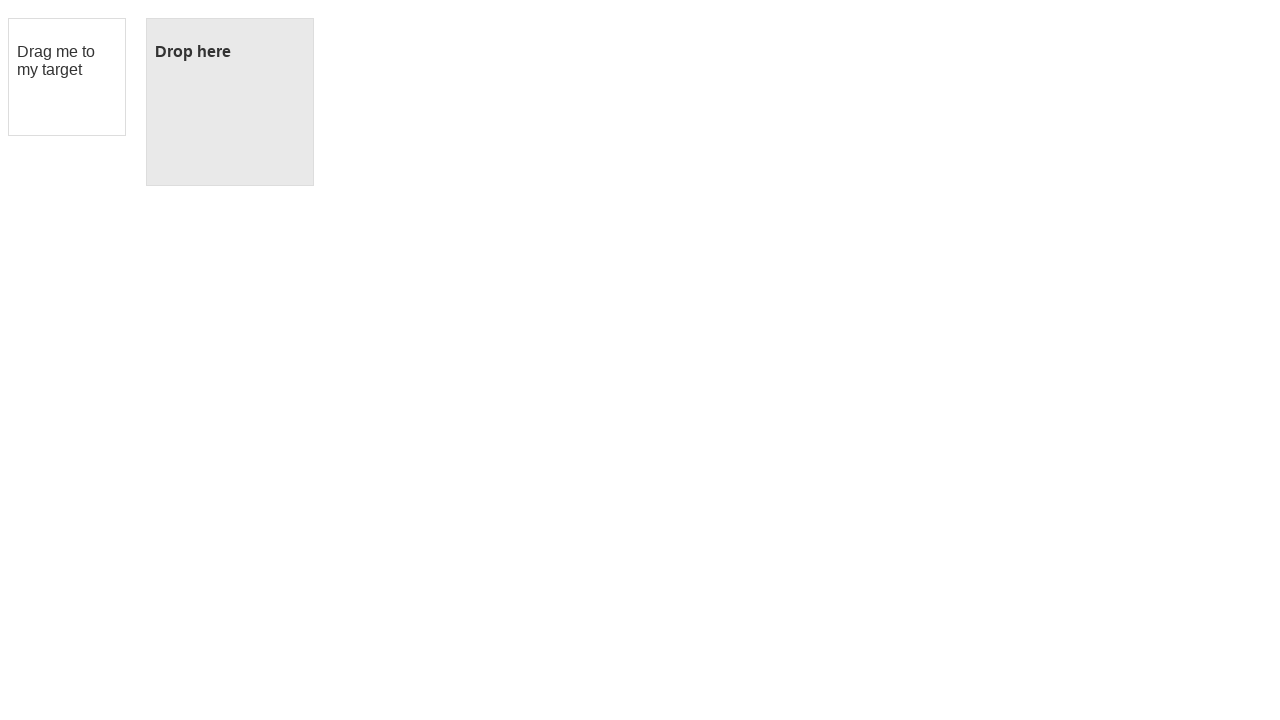

Located source element (#draggable)
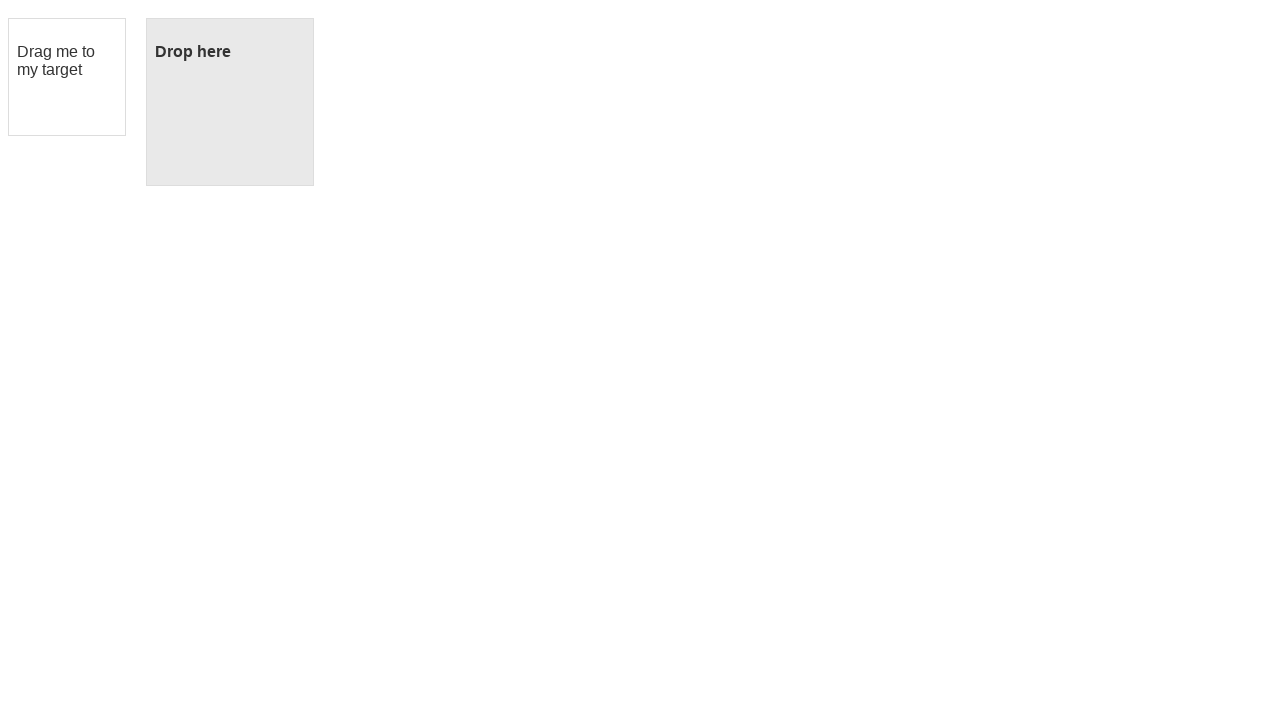

Located target element (#droppable)
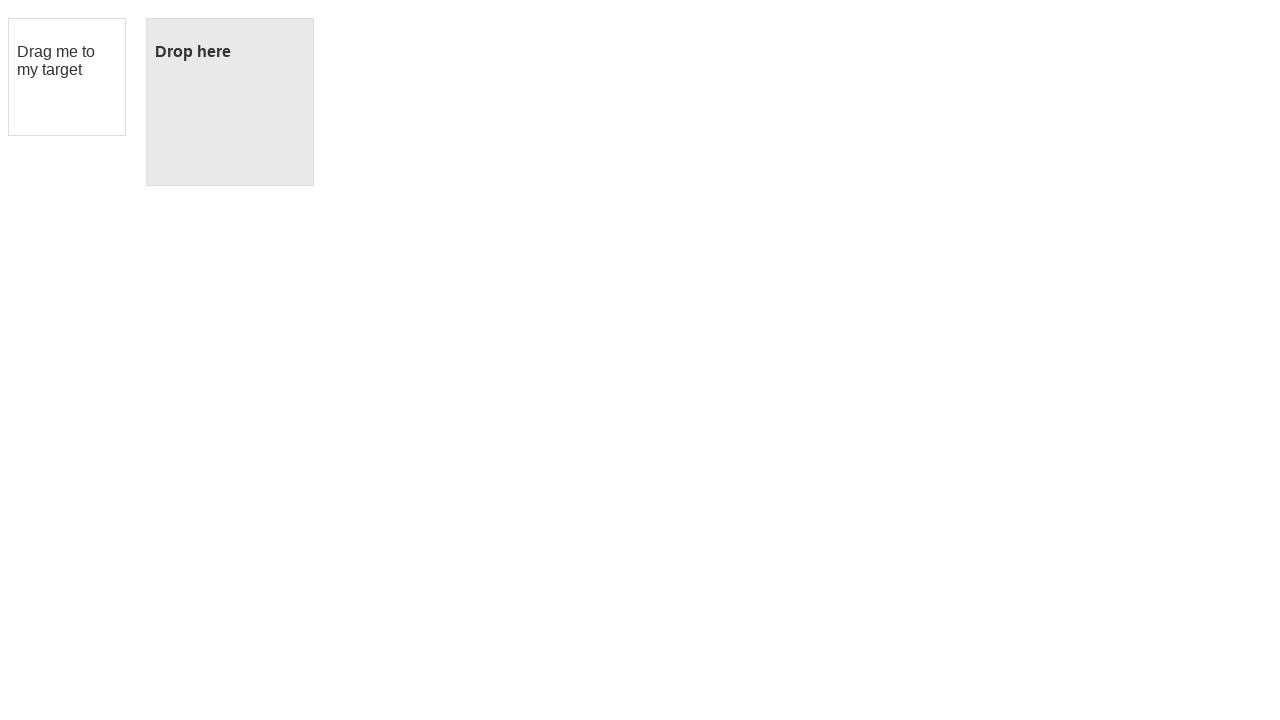

Dragged source element onto target element at (230, 102)
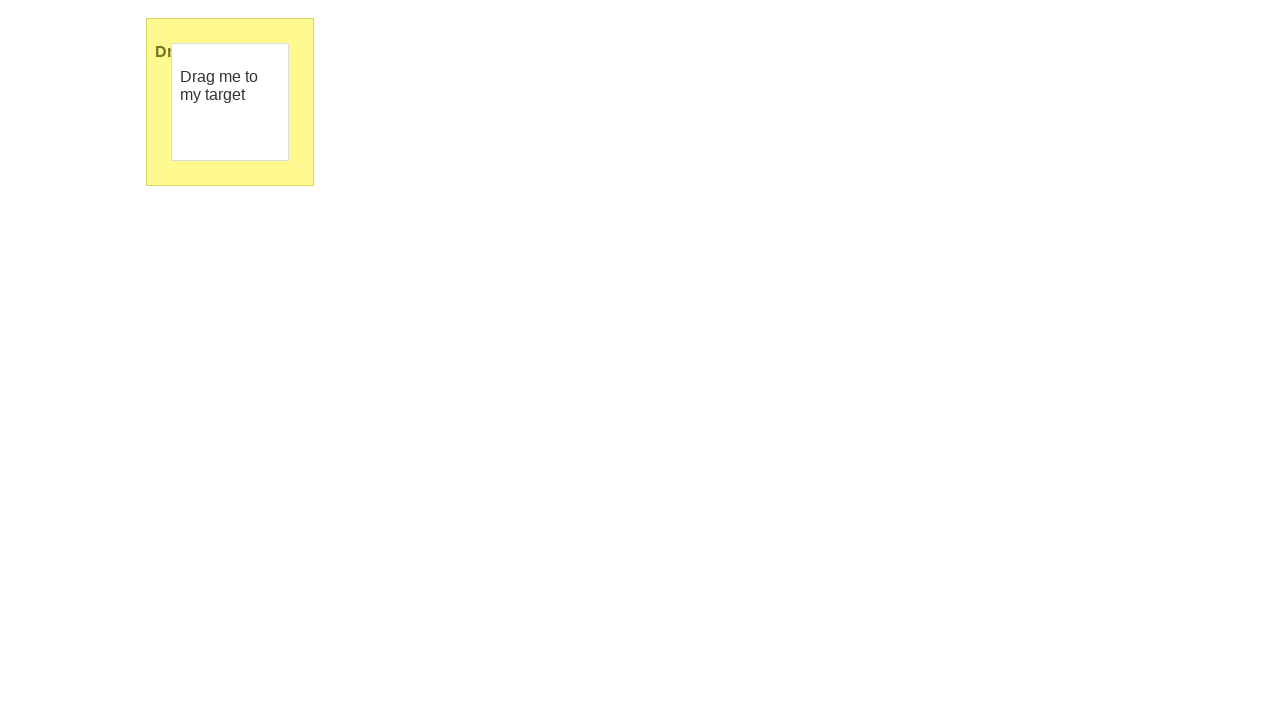

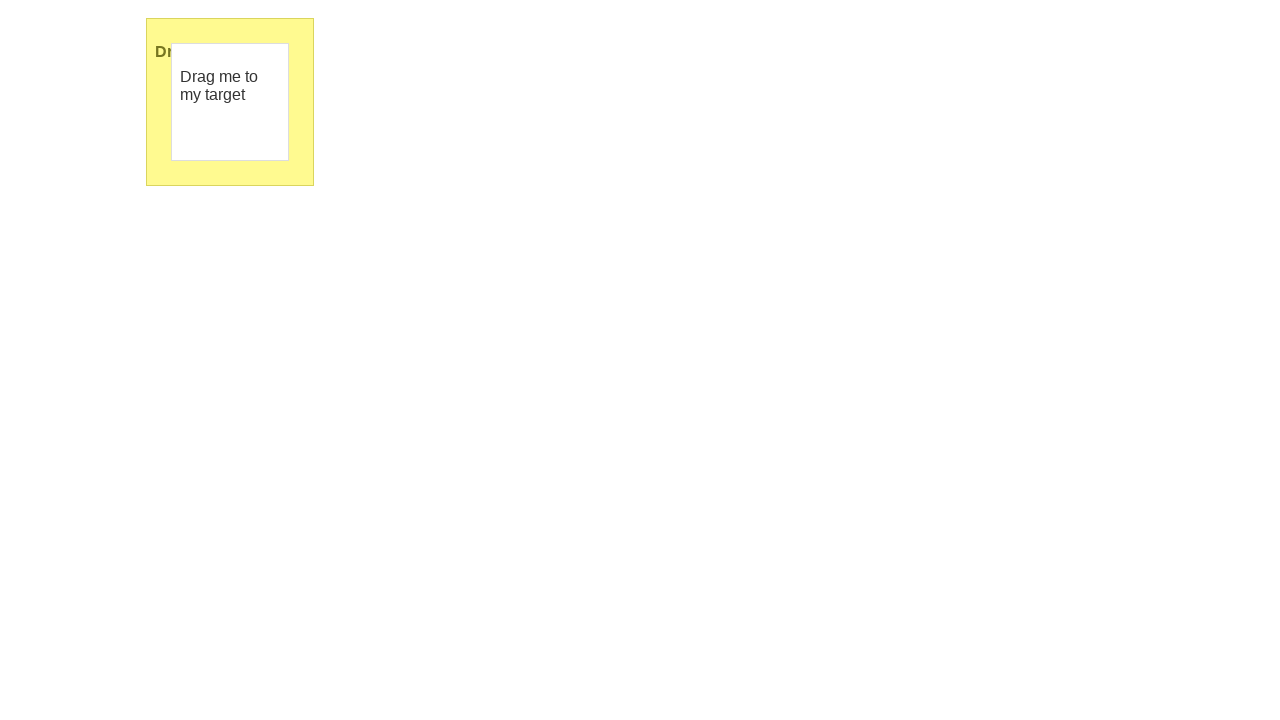